Tests XPath traversal techniques by locating elements using sibling and parent relationships on the automation practice page

Starting URL: https://rahulshettyacademy.com/AutomationPractice/

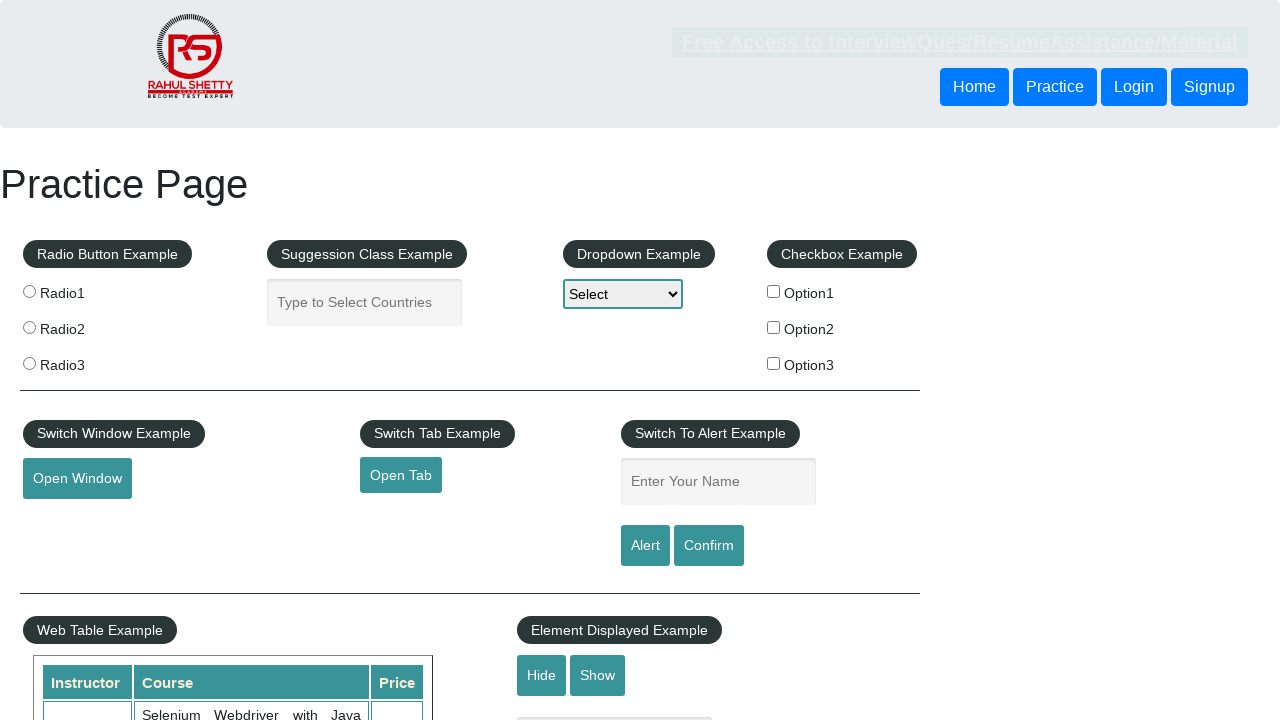

Located sibling button element using XPath traversal (following-sibling::button[2])
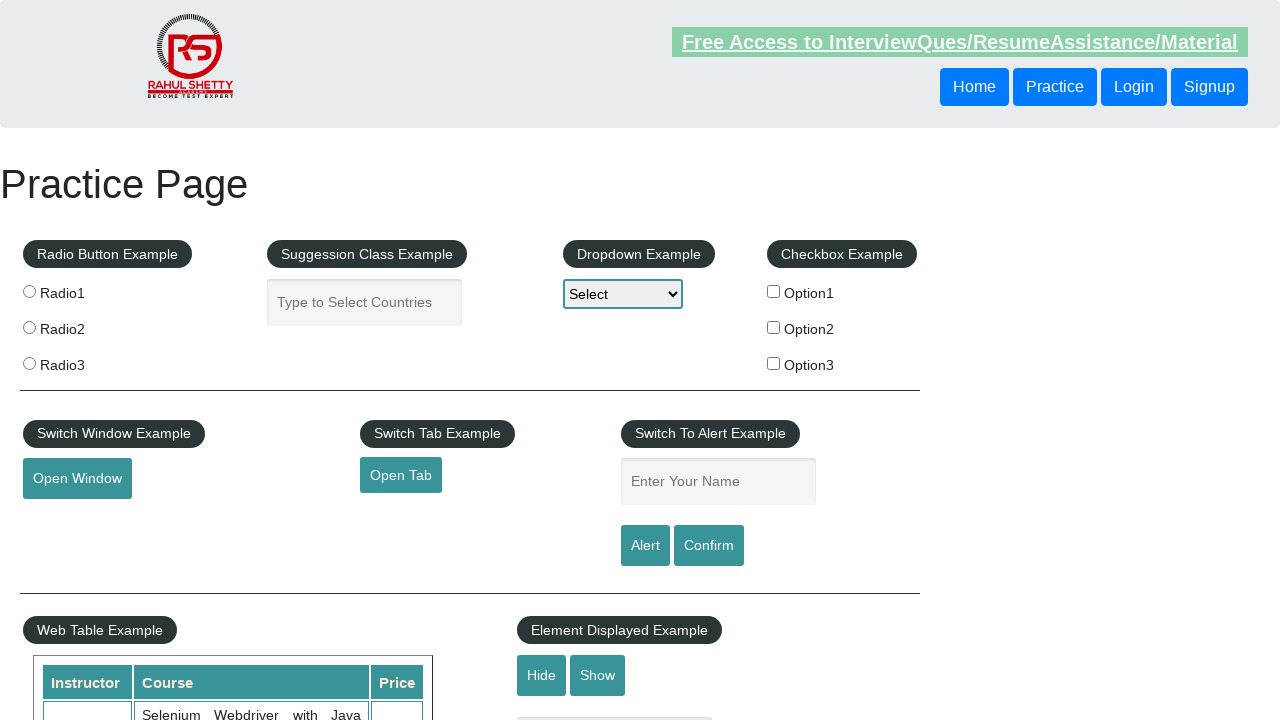

Printed sibling button text content
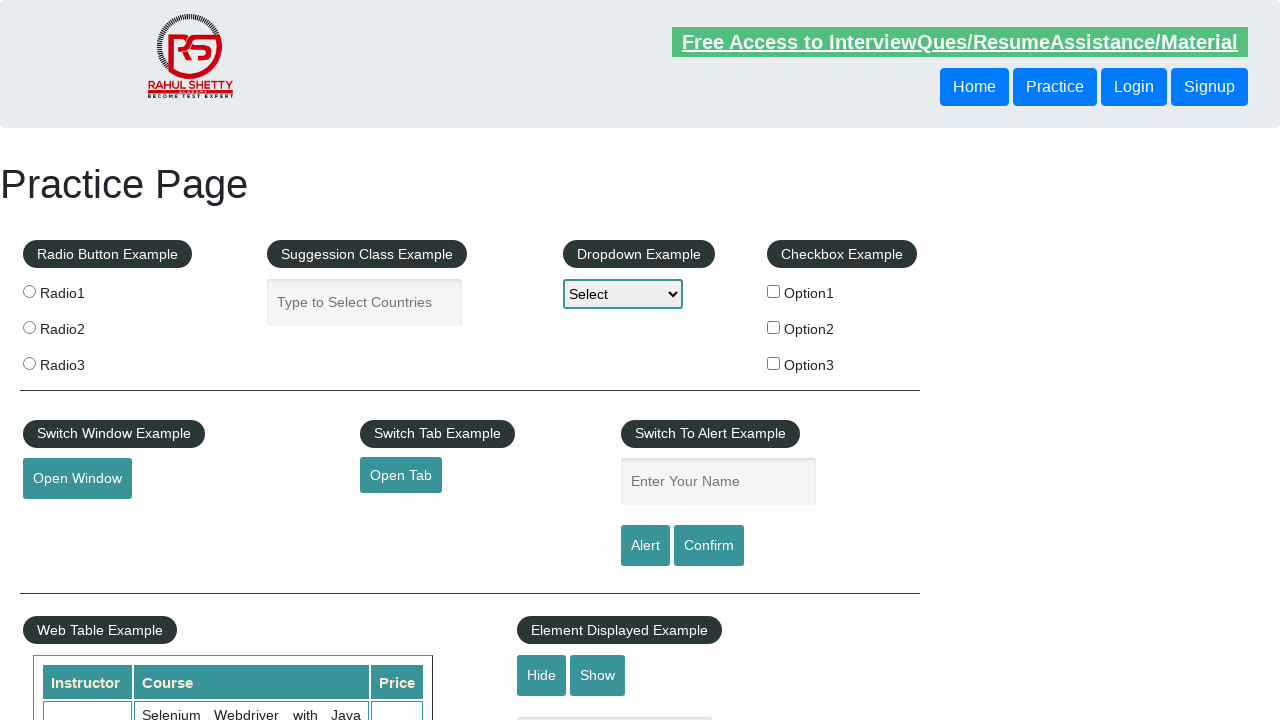

Located button element using XPath parent traversal (parent::div/button[3])
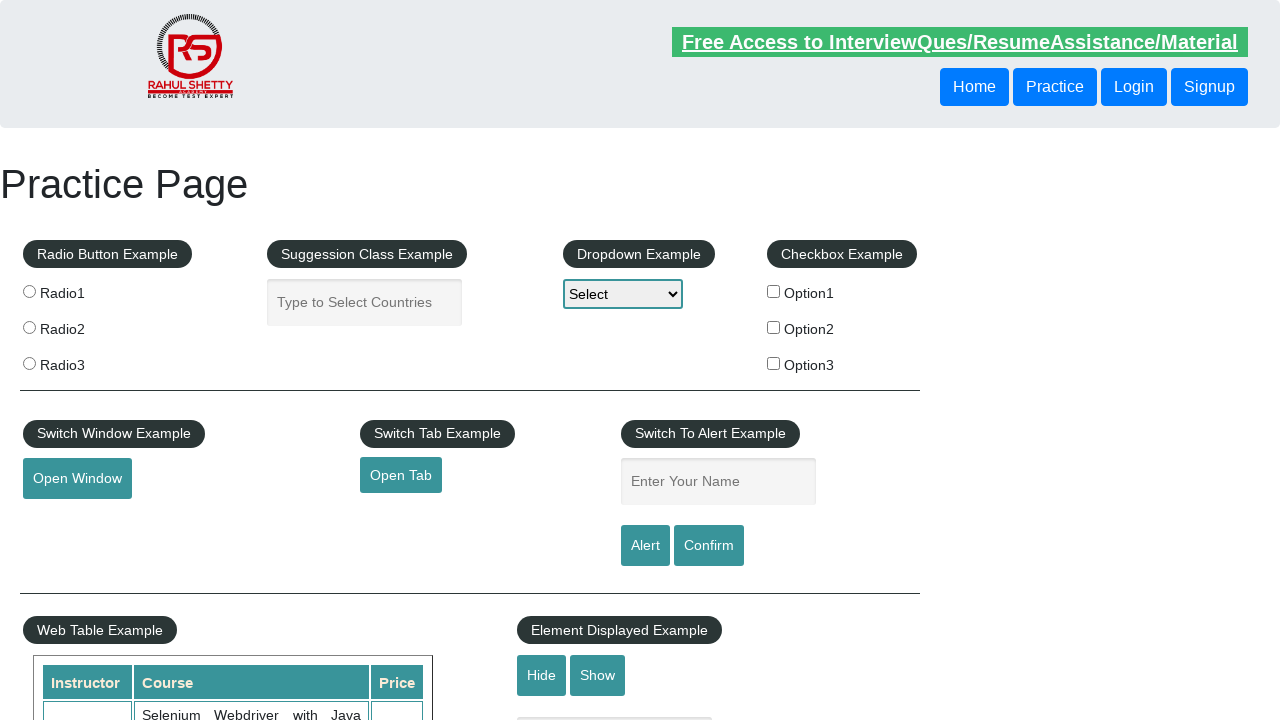

Printed parent-traversed button text content
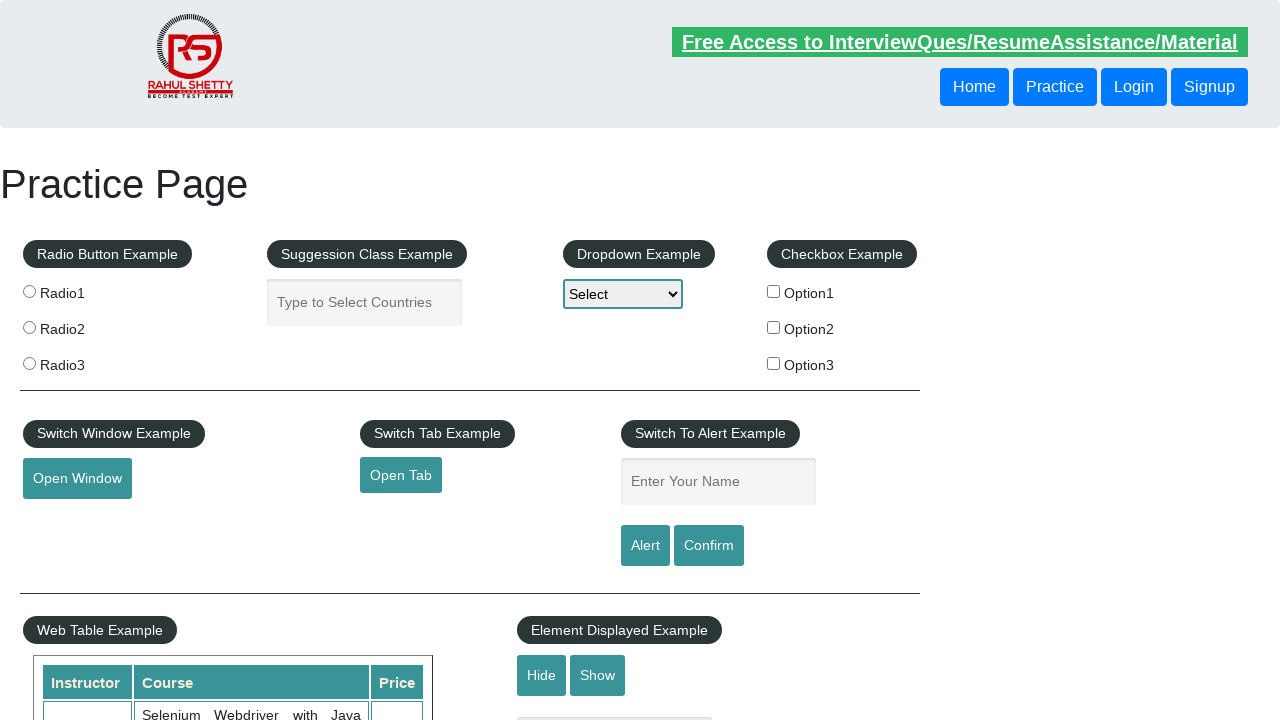

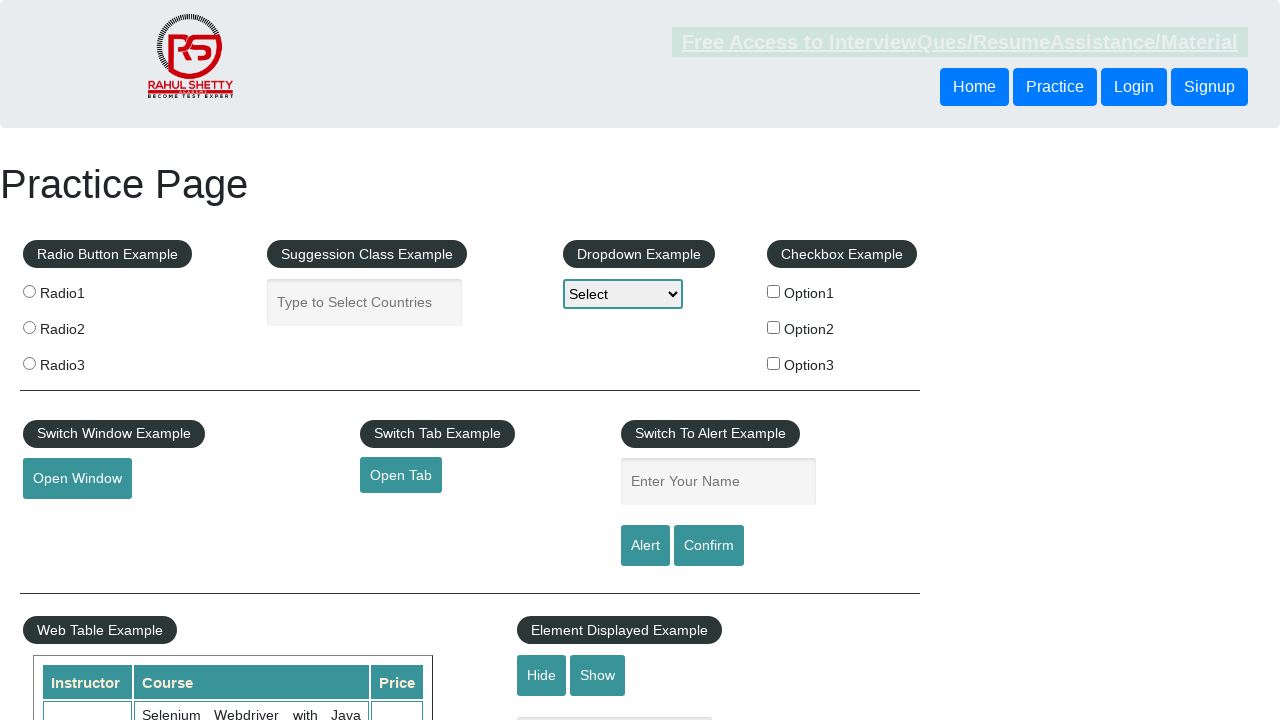